Tests TodoMVC application functionality by adding TODO items with current and next day dates, marking one as completed, verifying completion, and deleting a TODO item.

Starting URL: https://todomvc.com/examples/react/dist/

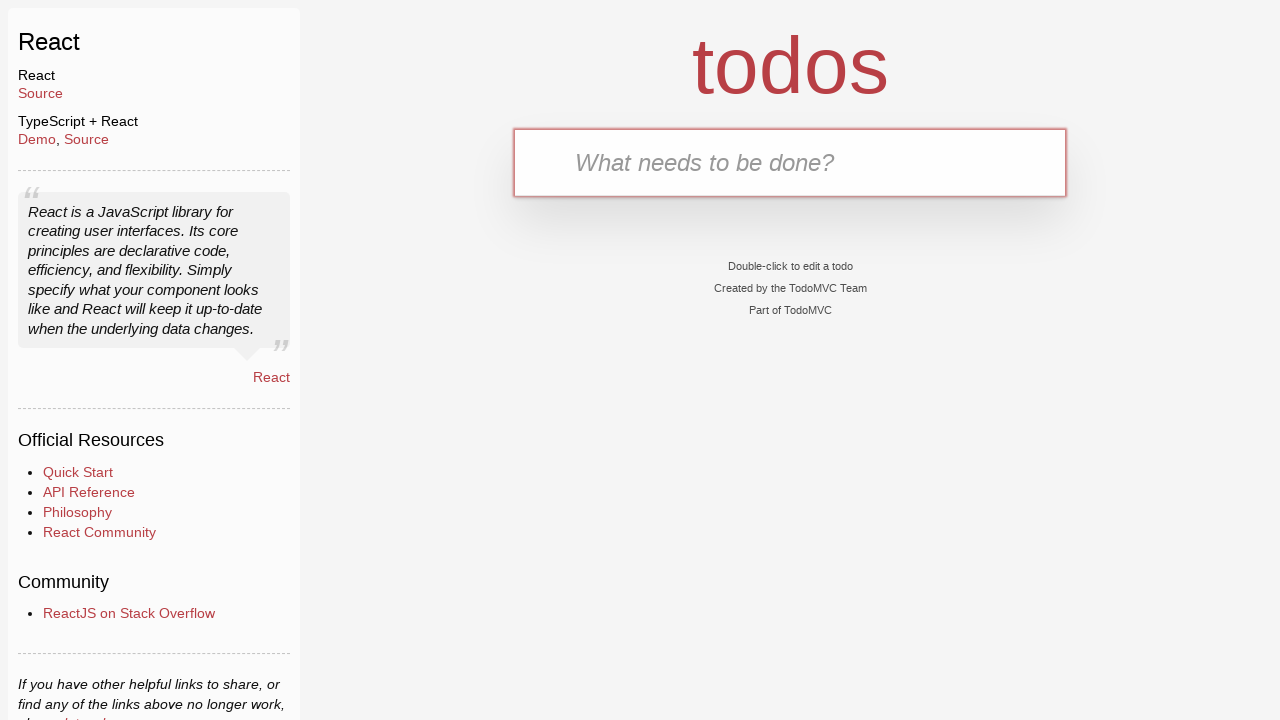

Validated that current URL contains 'todomvc'
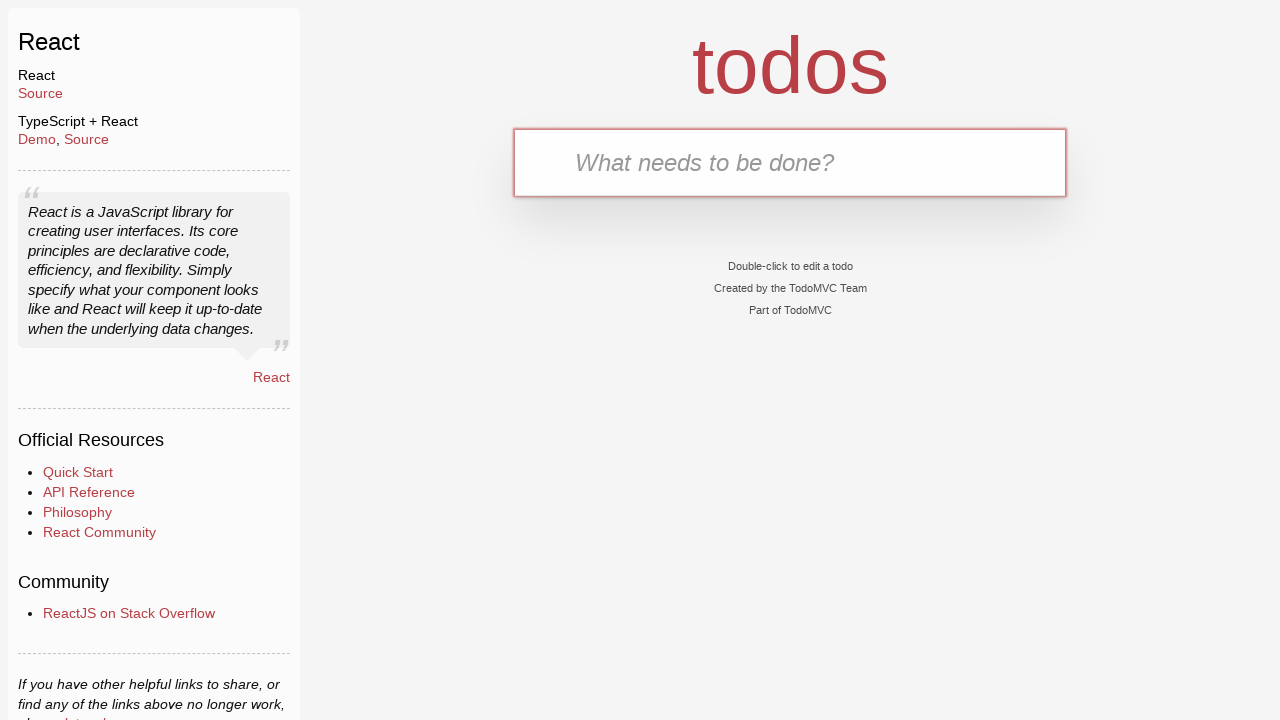

Filled TODO input with 'TODO 1 - 2026-03-02' on .new-todo
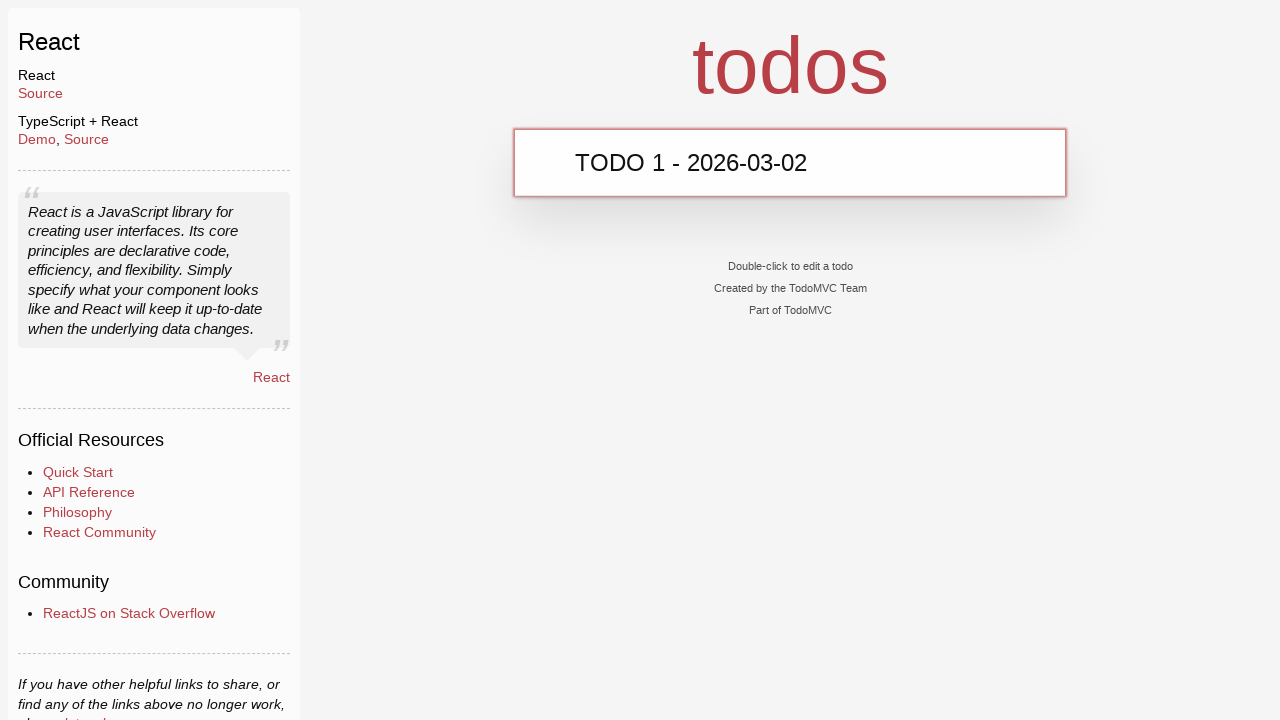

Pressed Enter to add first TODO item on .new-todo
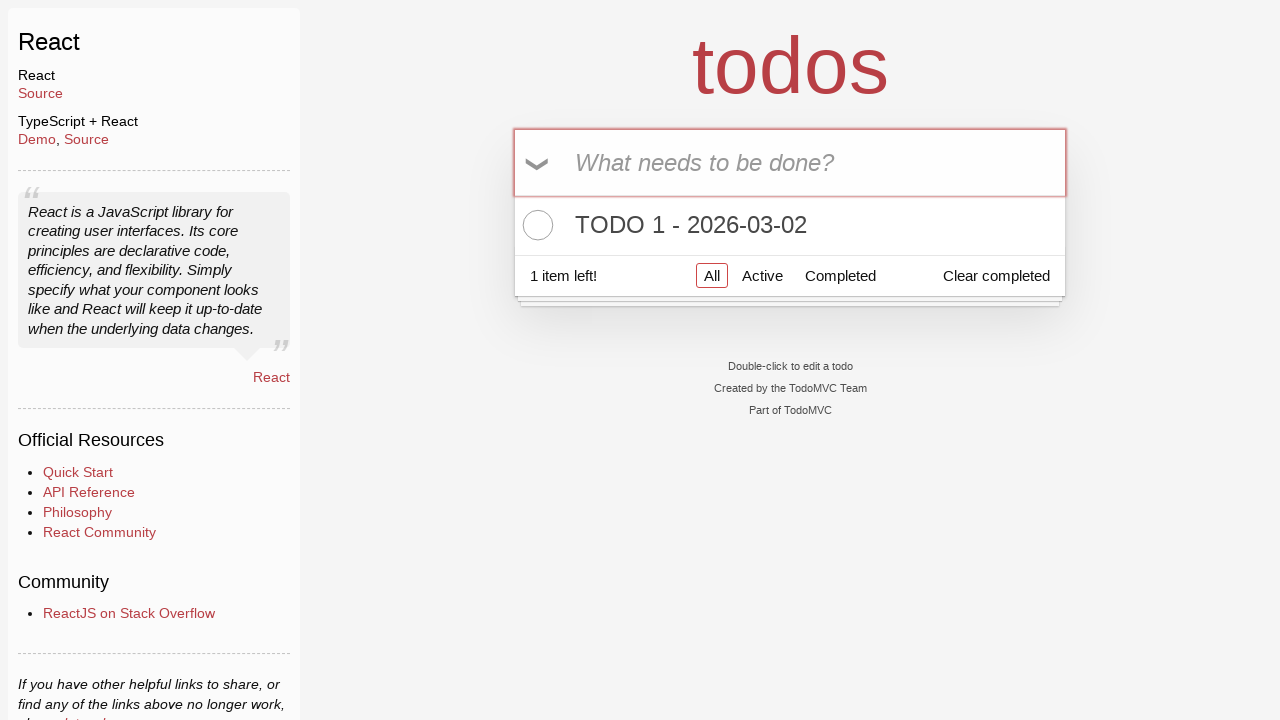

Waited for TODO list item to appear
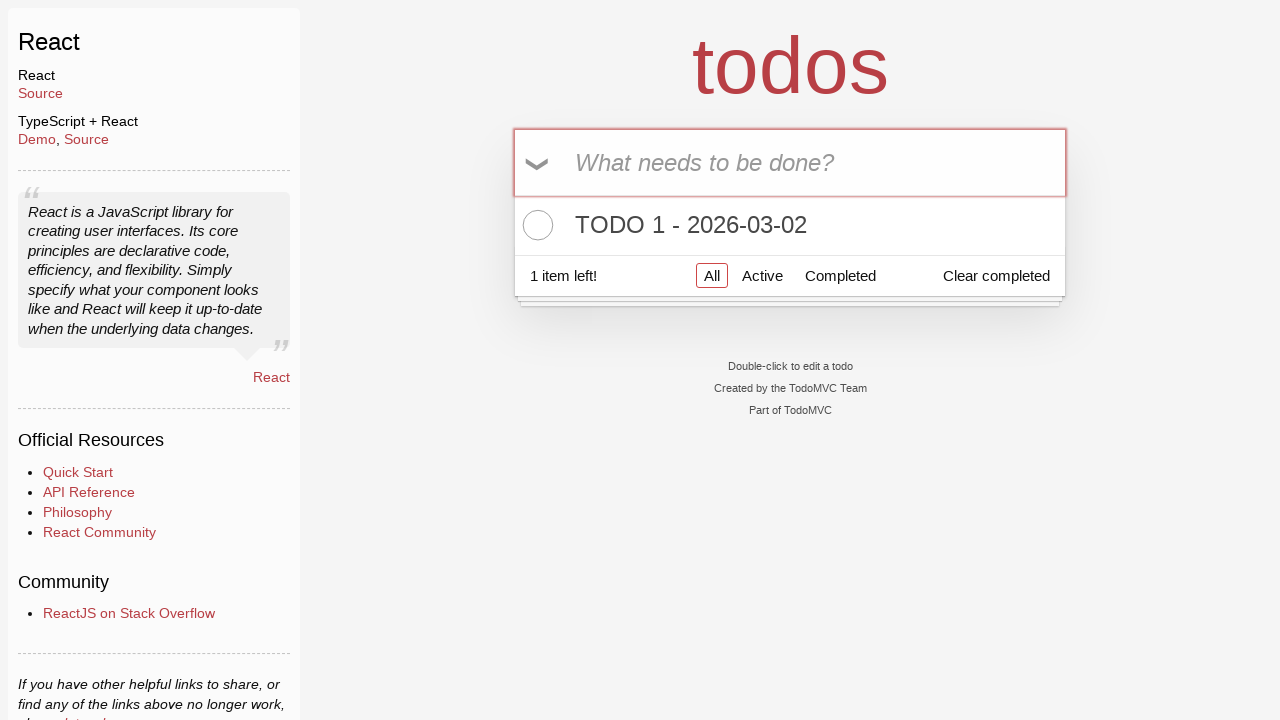

Verified first TODO item contains 'TODO 1 - 2026-03-02'
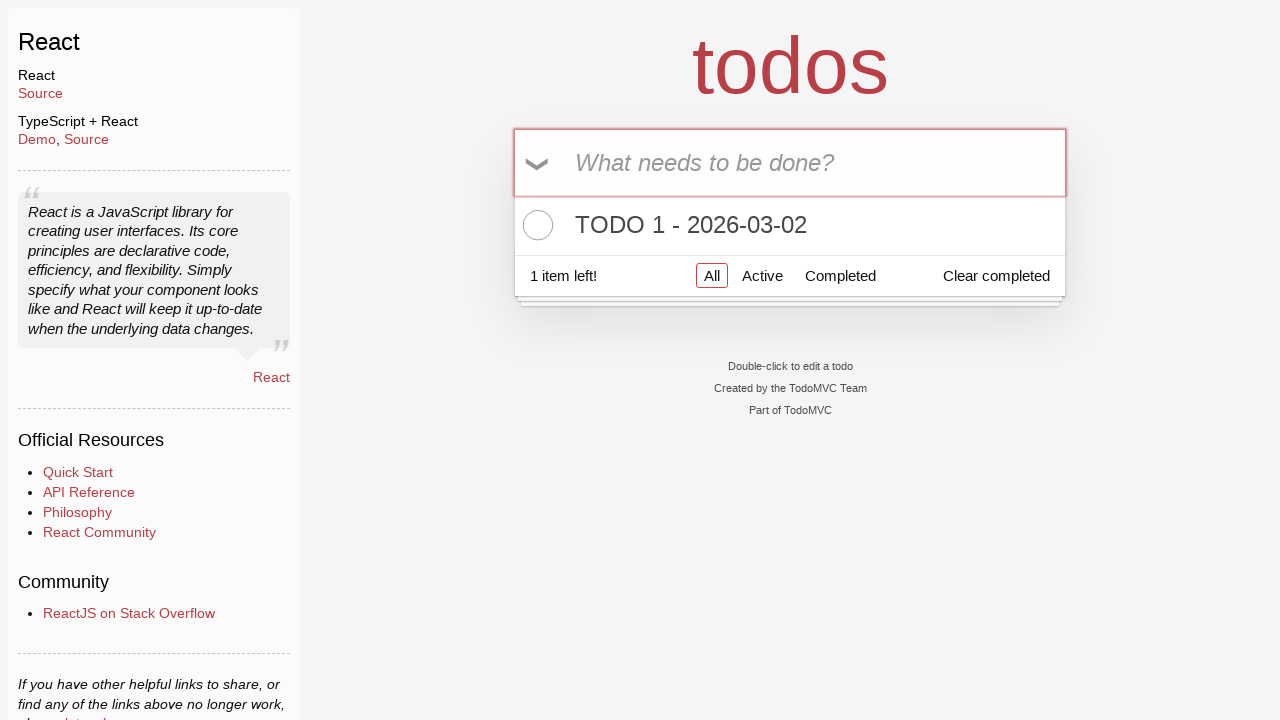

Filled TODO input with 'TODO 2 - 2026-03-03' on .new-todo
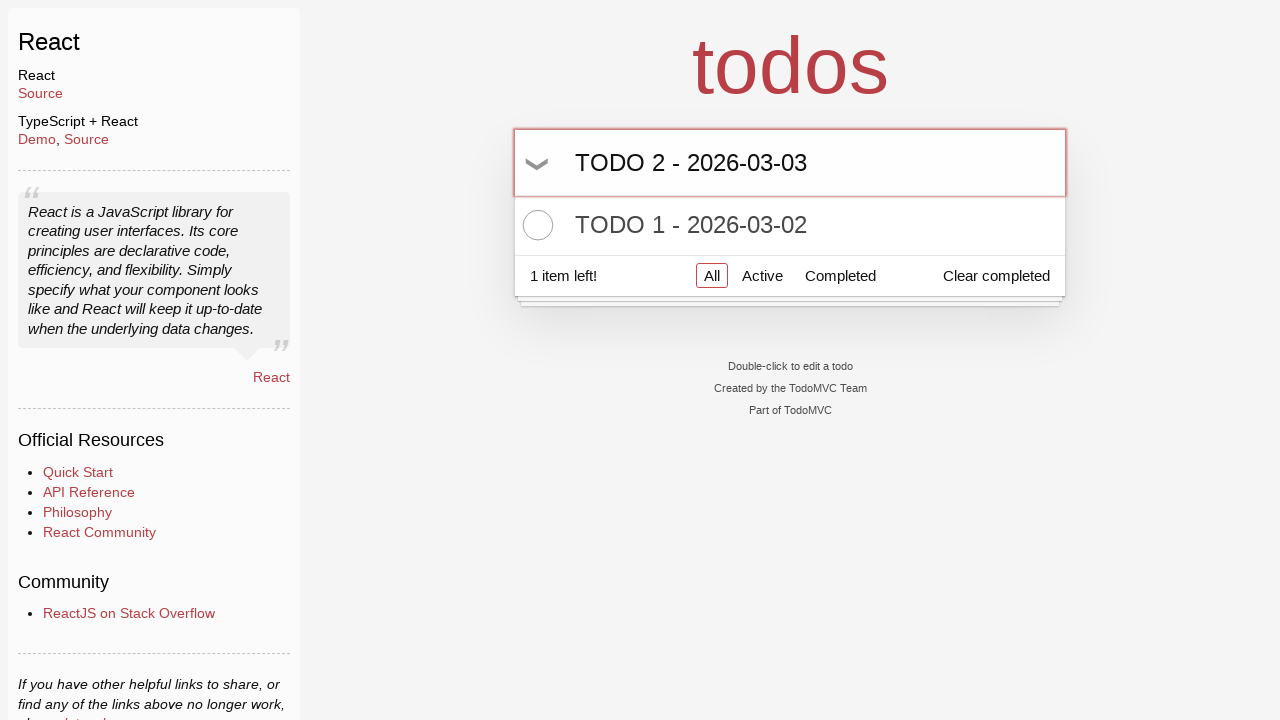

Pressed Enter to add second TODO item on .new-todo
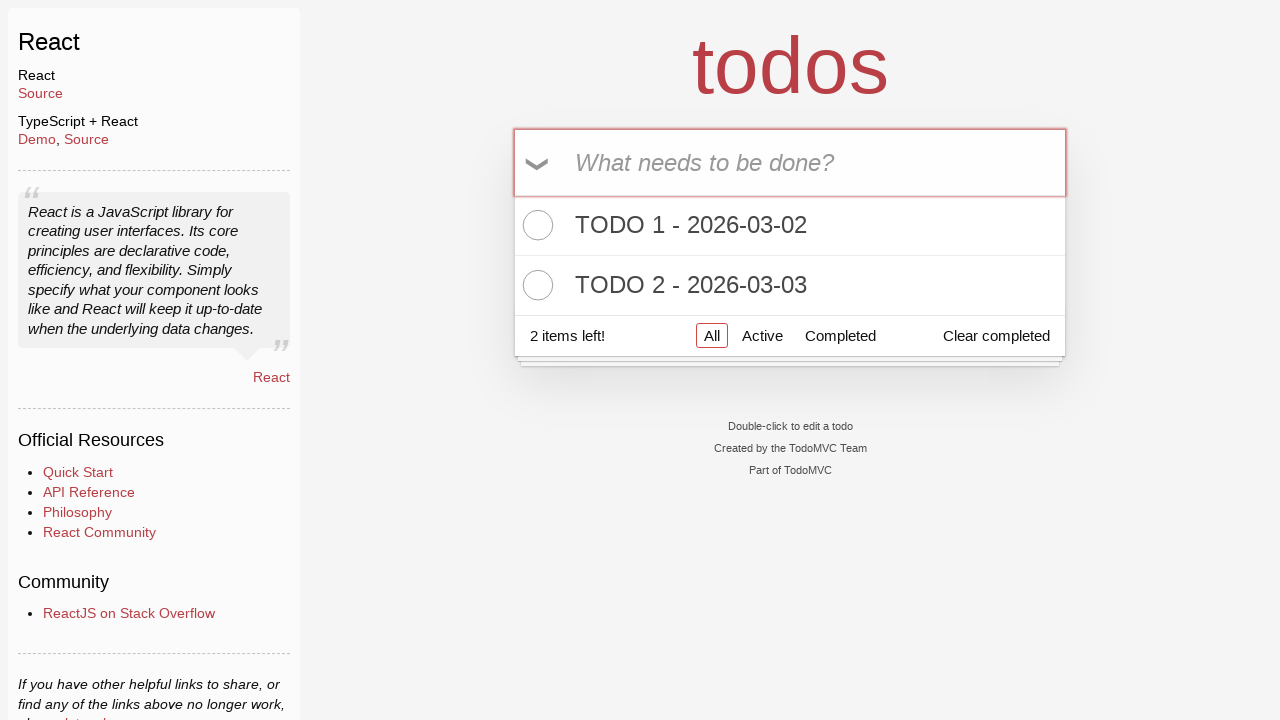

Clicked toggle checkbox on first TODO item to mark as completed at (535, 225) on .todo-list li >> nth=0 >> .toggle
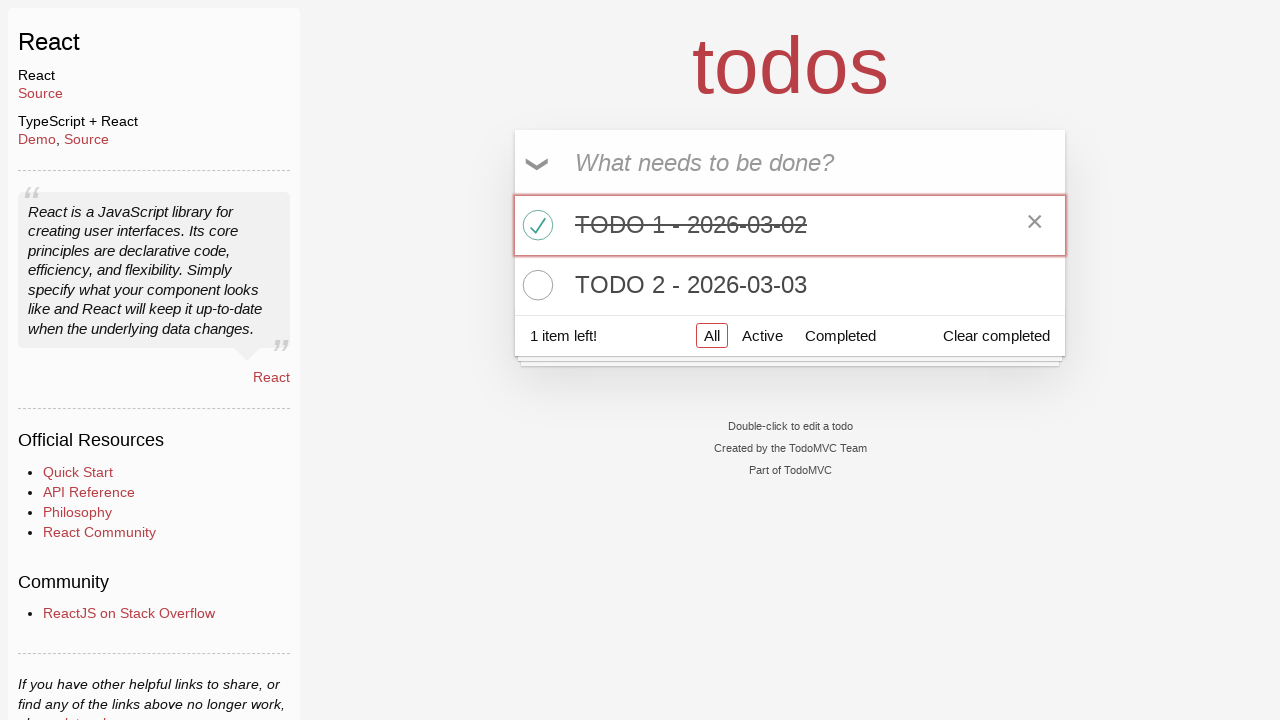

Verified that first TODO item has 'completed' class
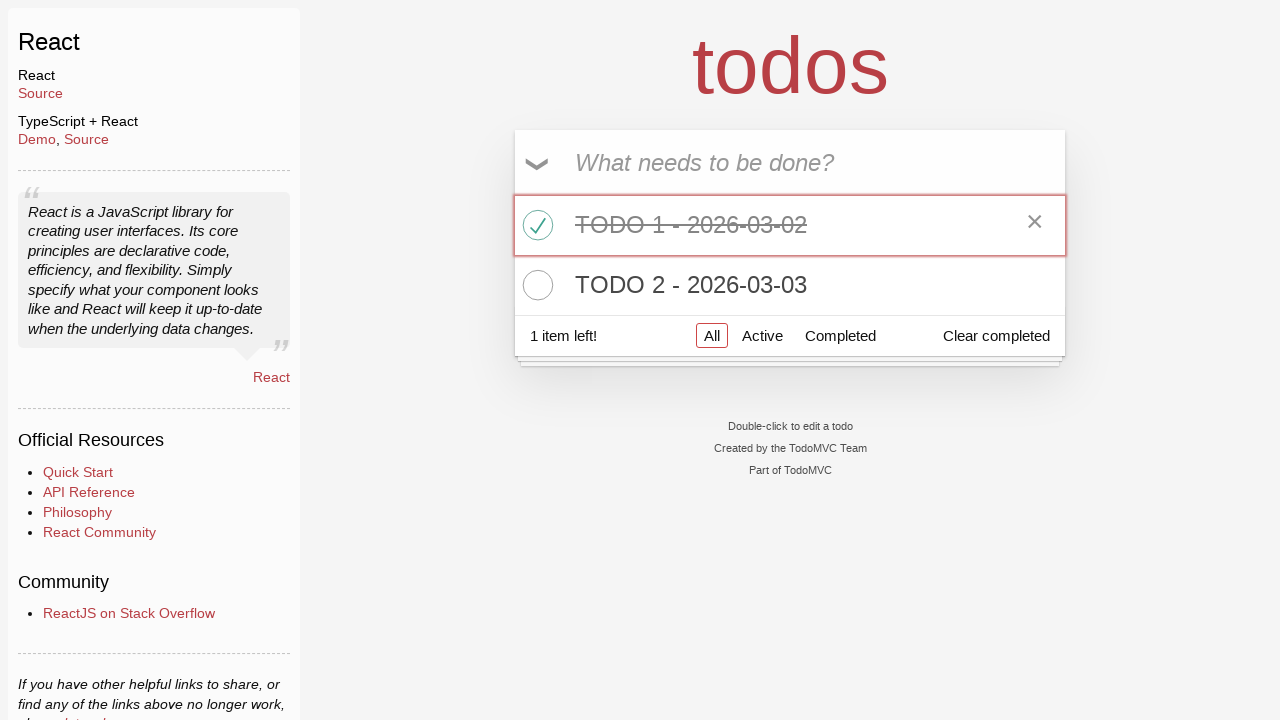

Hovered over second TODO item to reveal delete button at (790, 285) on .todo-list li >> internal:has-text="TODO 2 - 2026-03-03"i
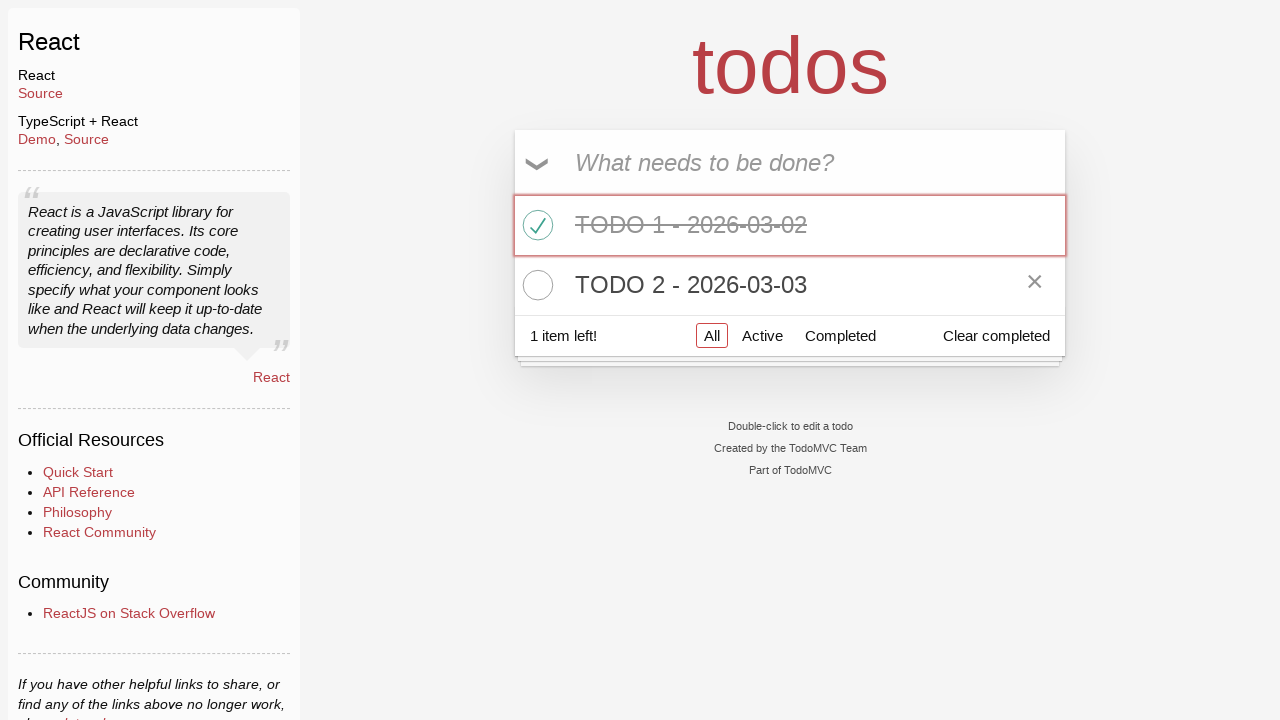

Clicked destroy button to delete second TODO item at (1035, 285) on .todo-list li >> internal:has-text="TODO 2 - 2026-03-03"i >> .destroy
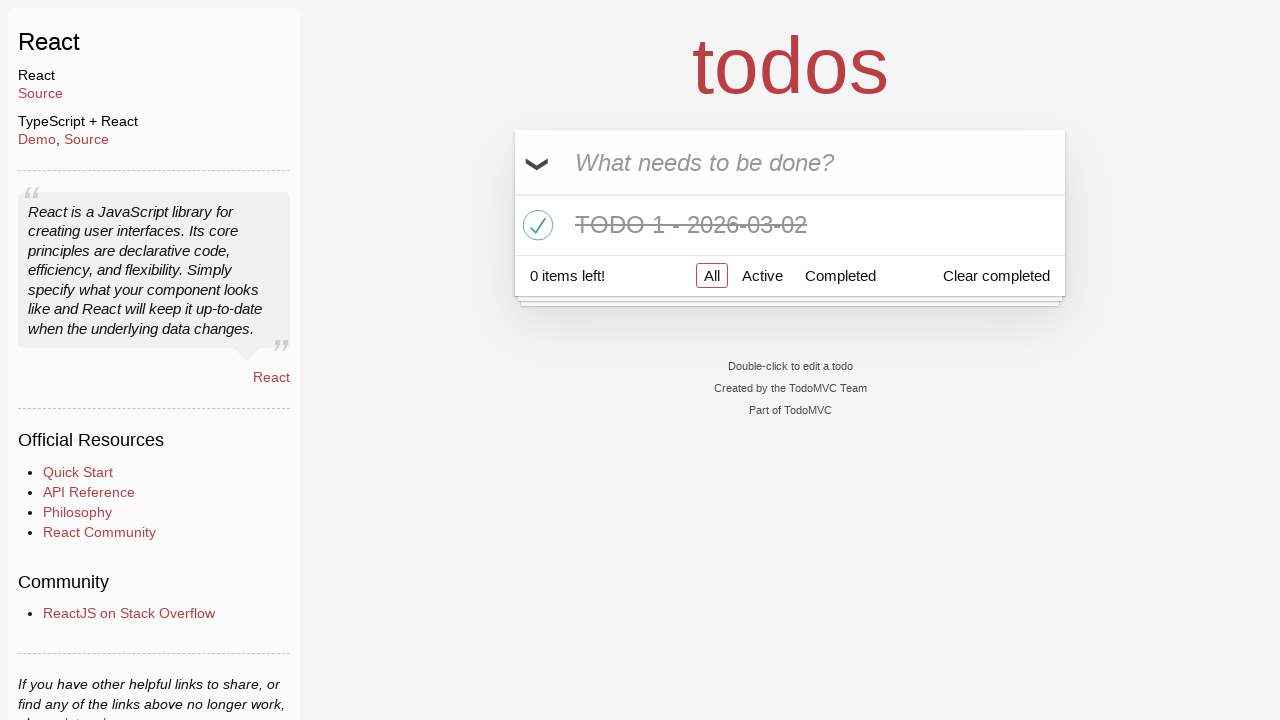

Waited 500ms for TODO item removal animation
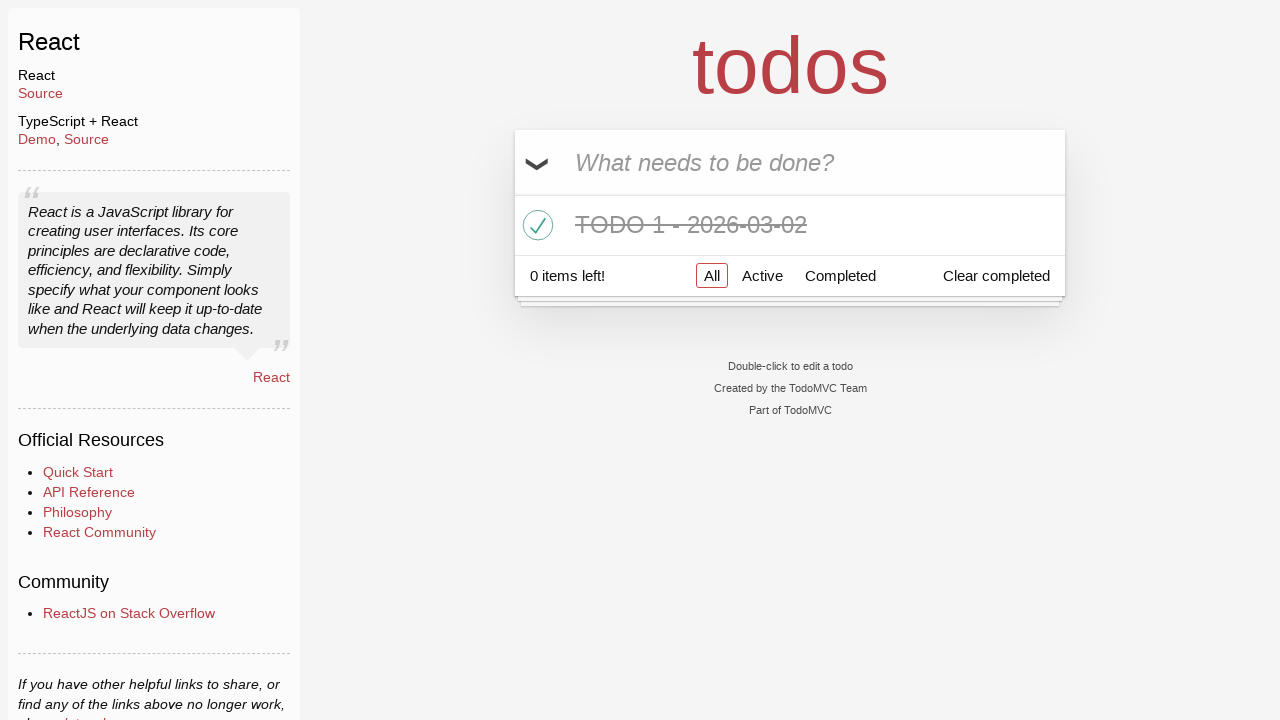

Verified that second TODO item has been removed from the list
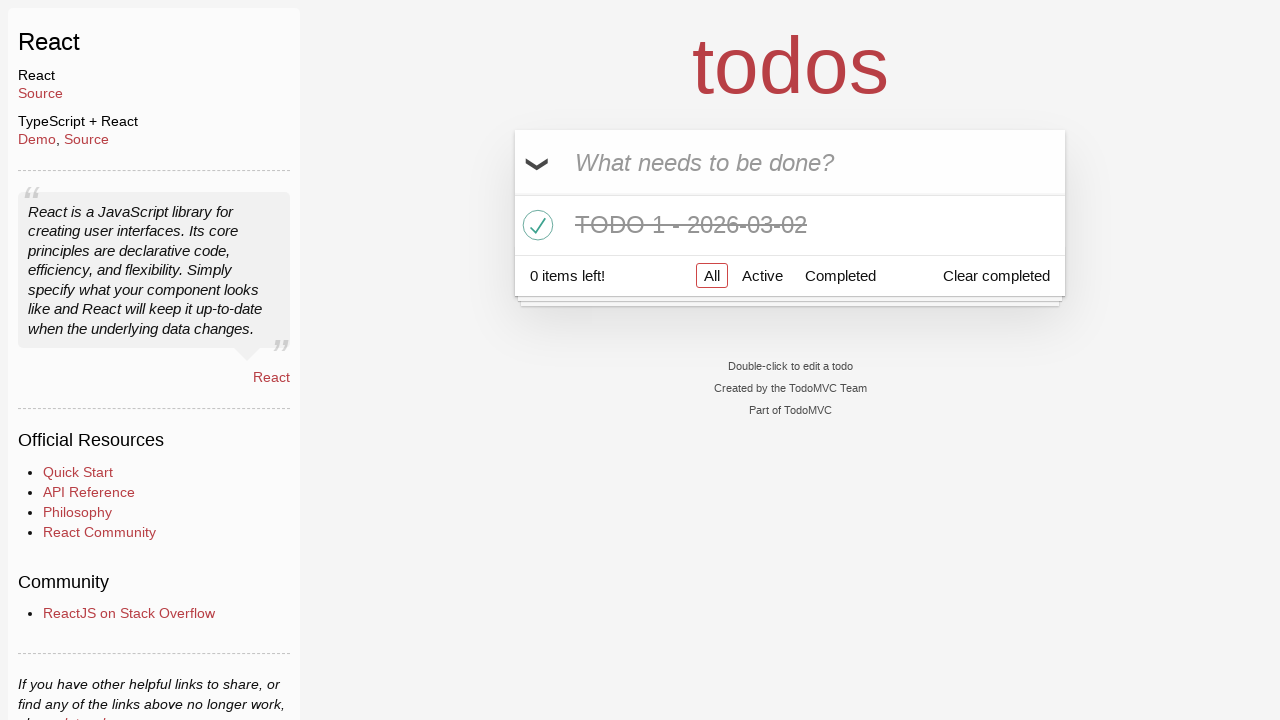

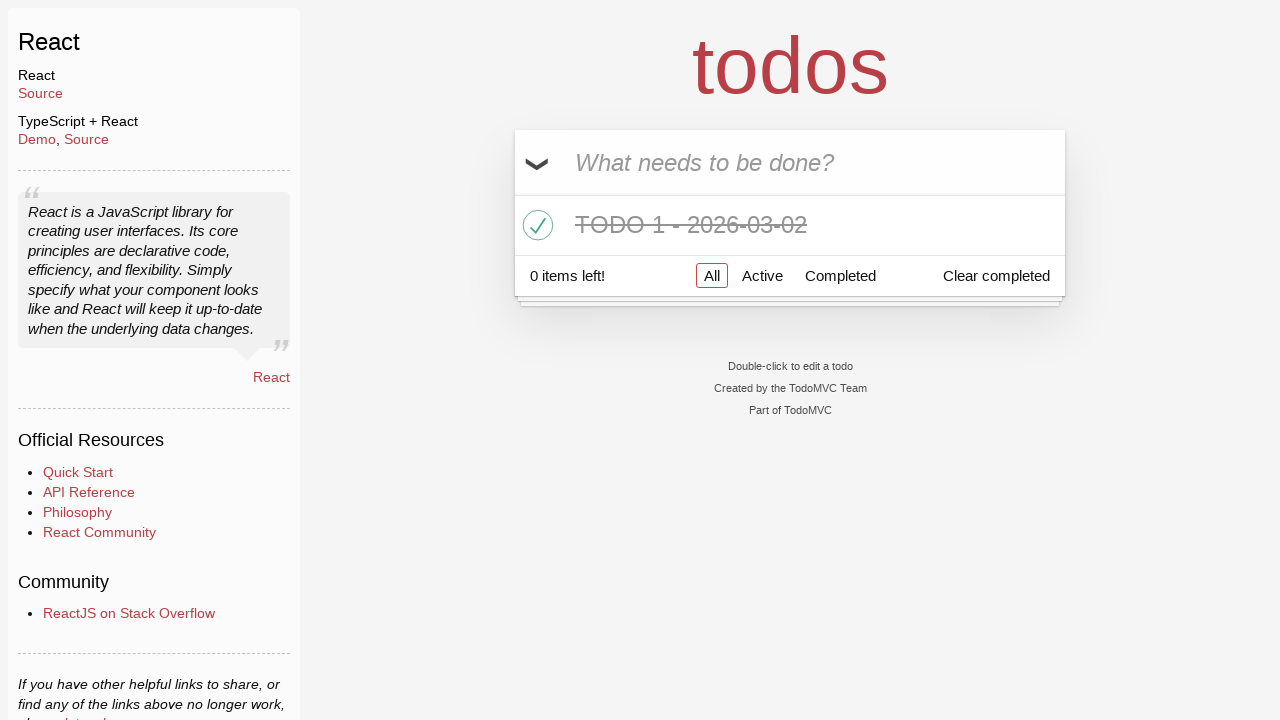